Tests the Python.org search functionality by searching for "anaconda" and verifying results are returned

Starting URL: https://www.python.org

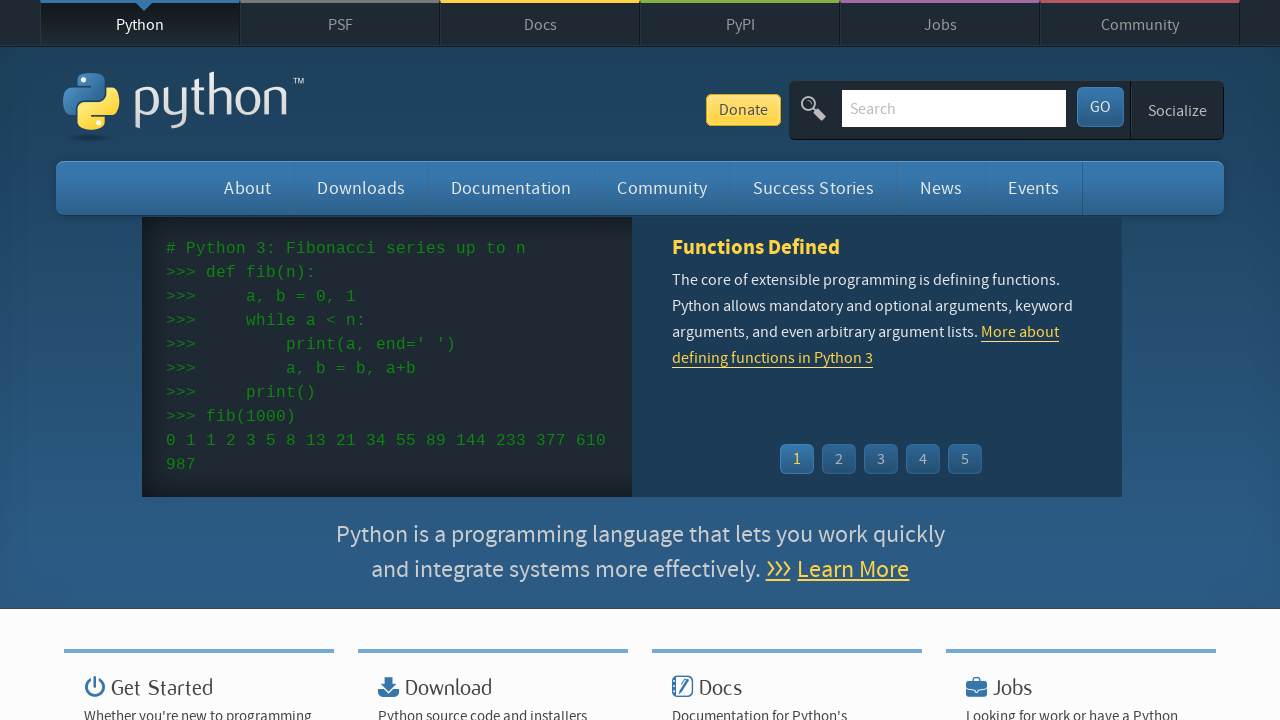

Filled search box with 'anaconda' on input[name='q']
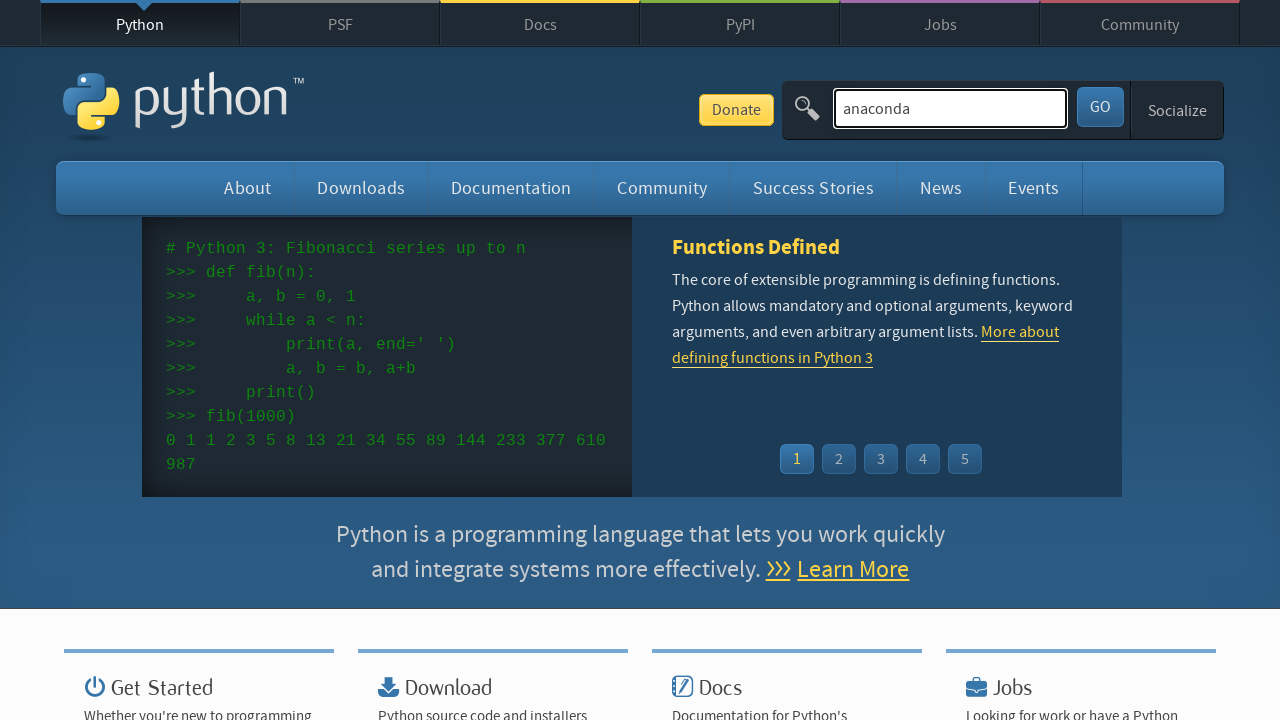

Pressed Enter to submit search on input[name='q']
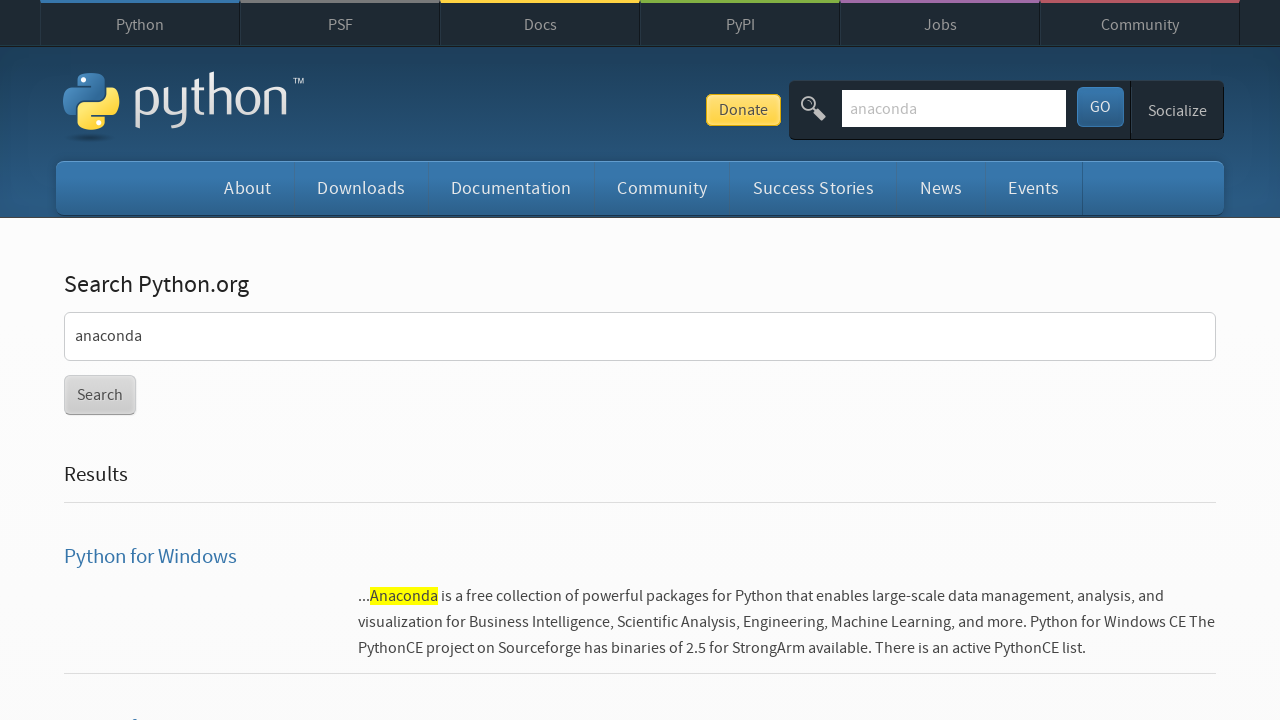

Search results loaded and network idle
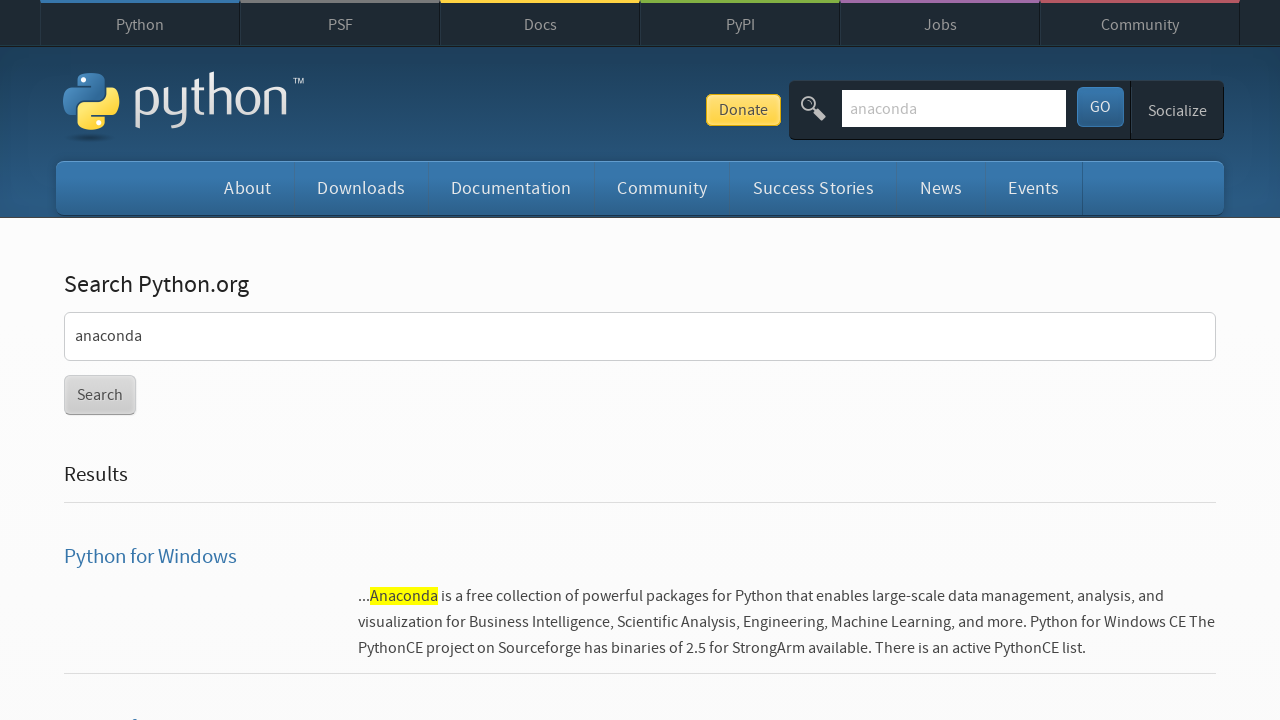

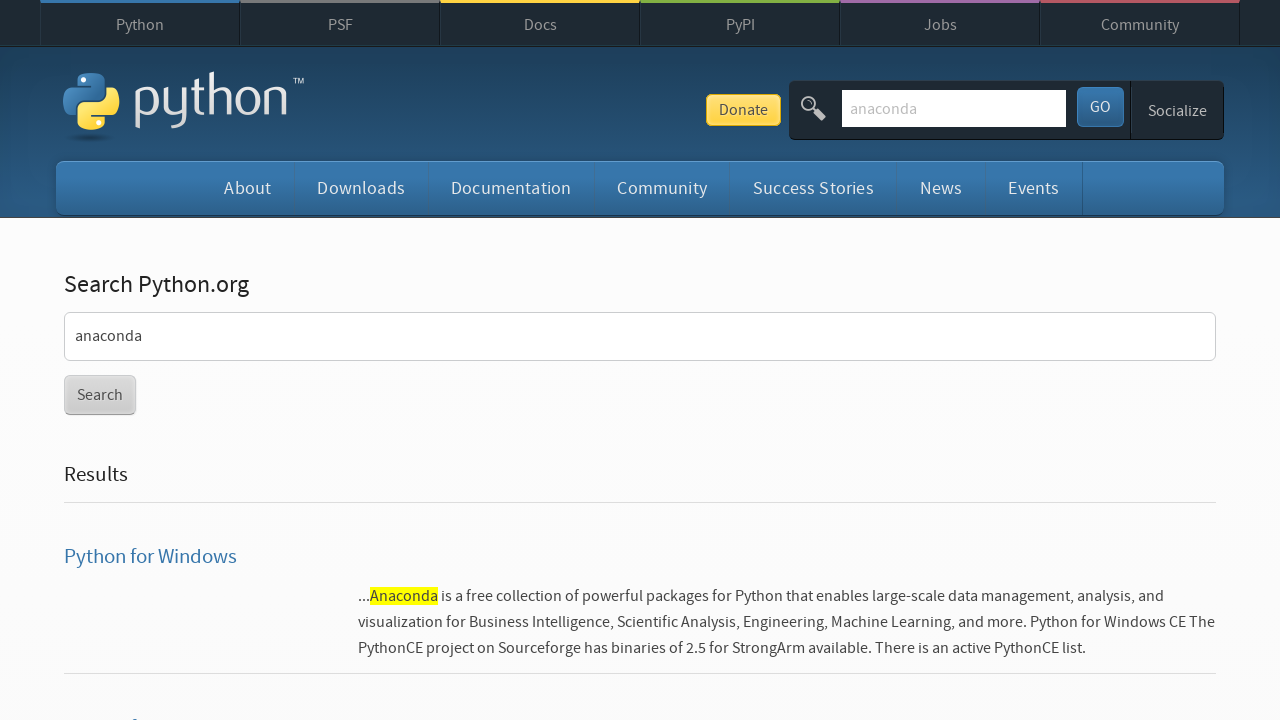